Tests product filtering by clicking the Black color filter checkbox and applying the filter to see filtered product results

Starting URL: https://demo.applitools.com/tlcHackathonMasterV2.html

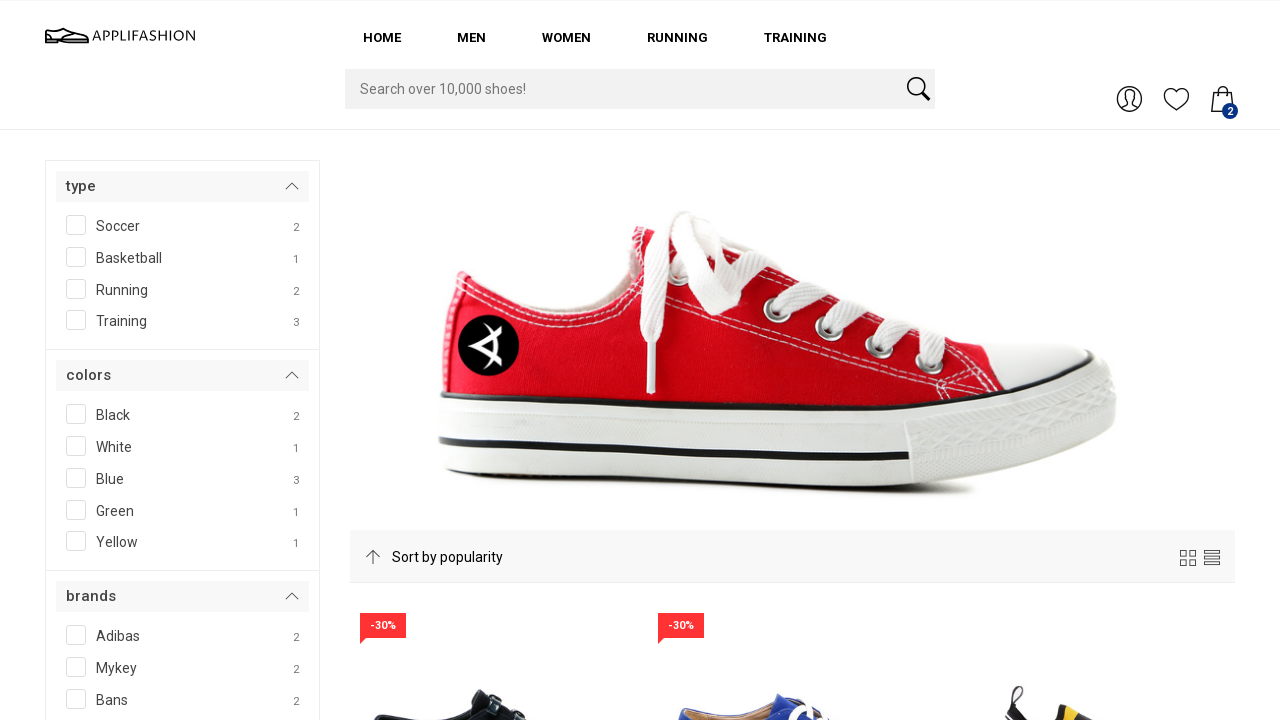

Clicked the Black color filter checkbox at (136, 411) on input[id*='Black']
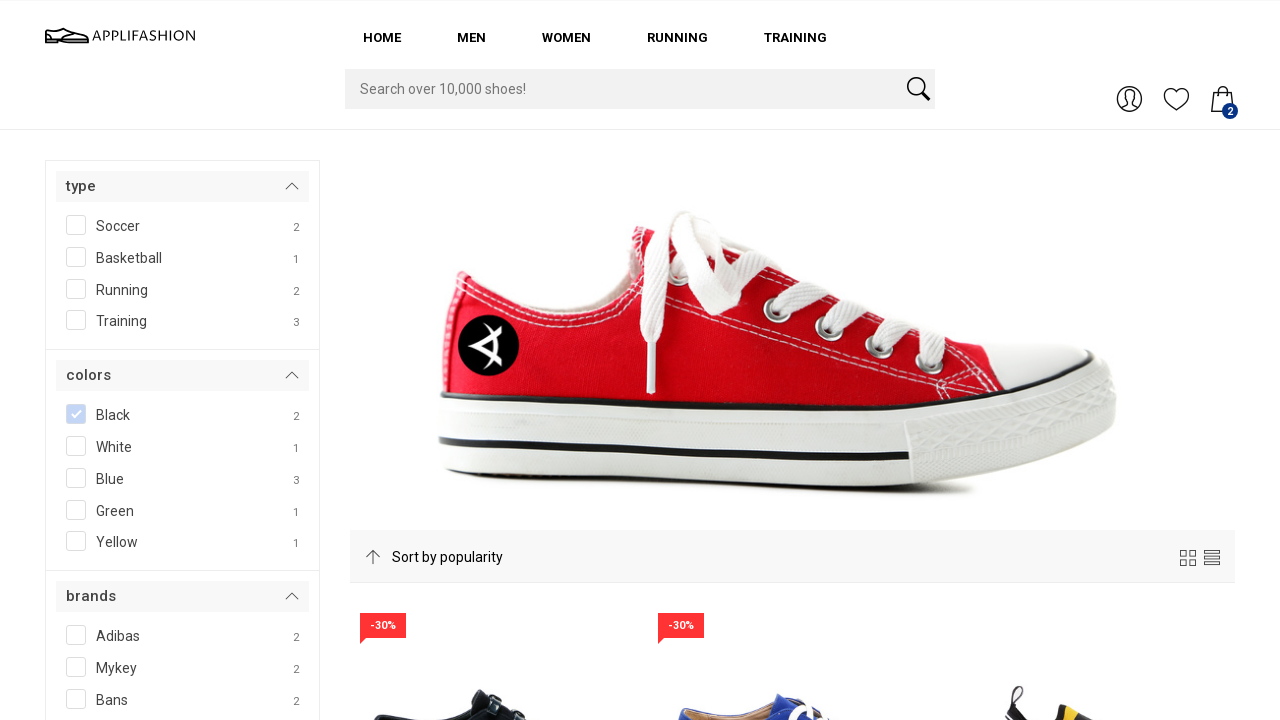

Clicked the filter button to apply the Black color filter at (103, 360) on button#filterBtn
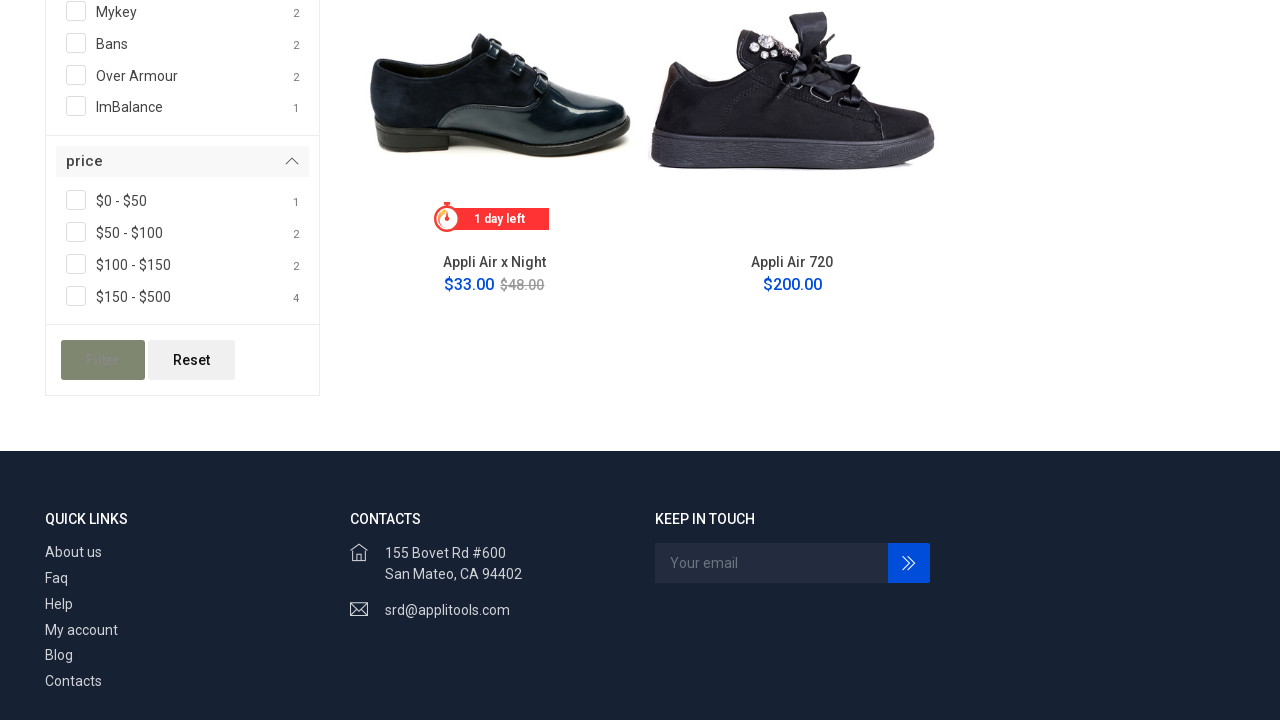

Product grid updated with filtered results
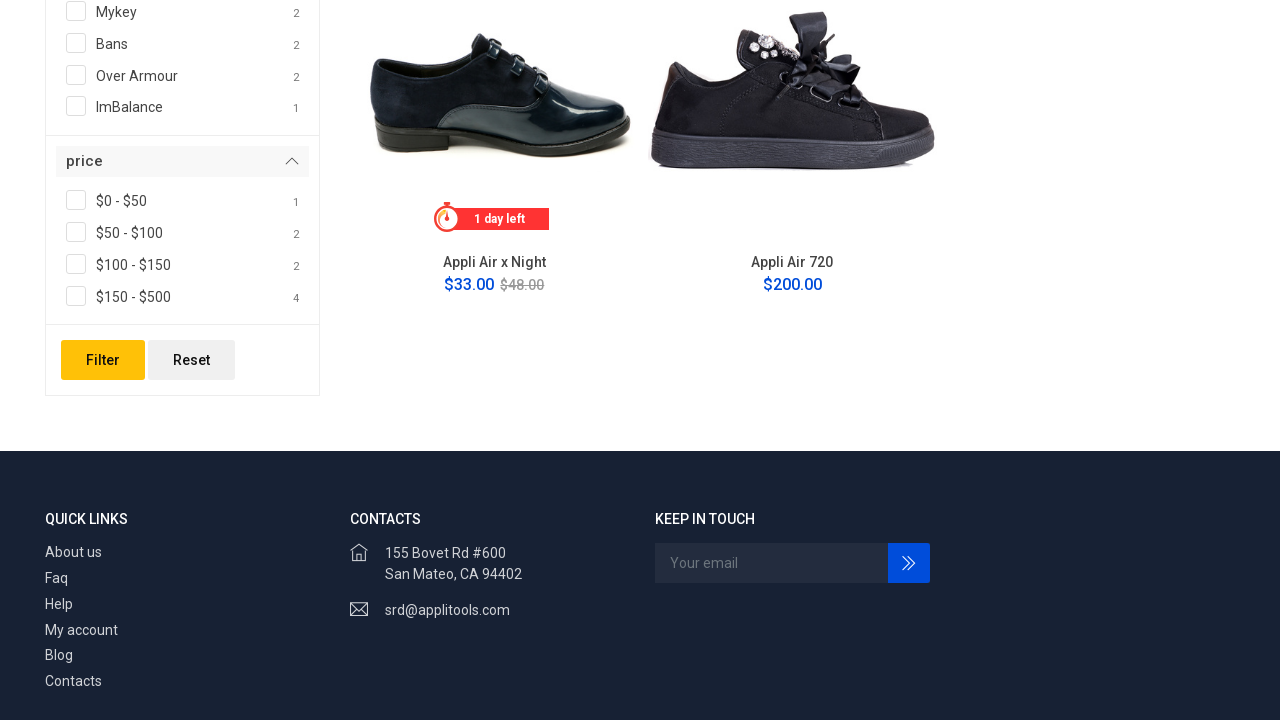

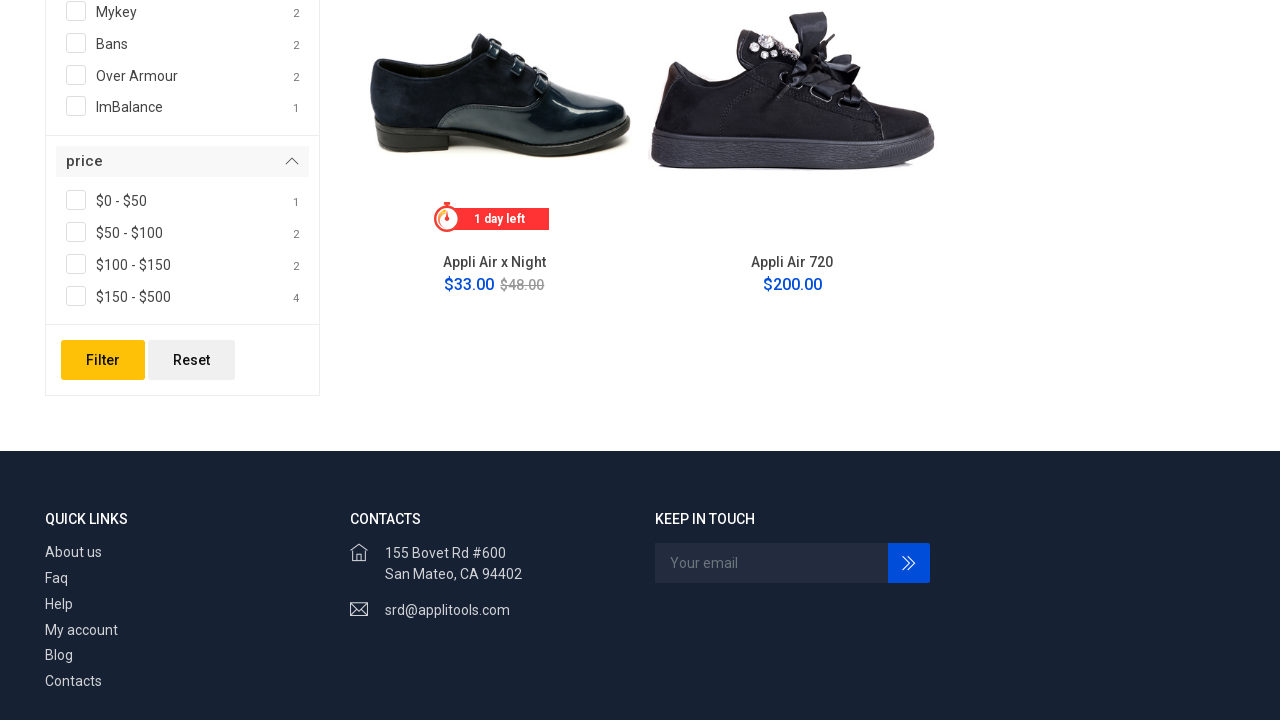